Navigates to a page with loading images, waits for specific images to load, and verifies image attributes are accessible

Starting URL: https://bonigarcia.dev/selenium-webdriver-java/loading-images.html

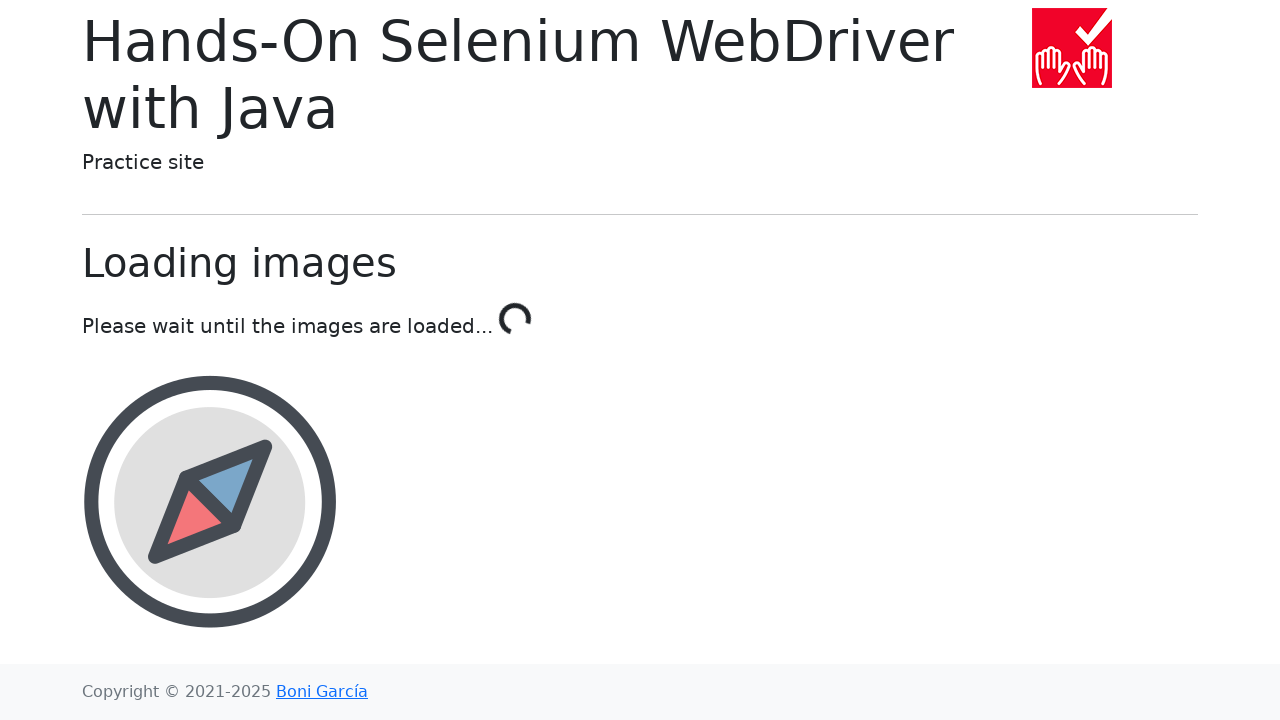

Waited for landscape image to load
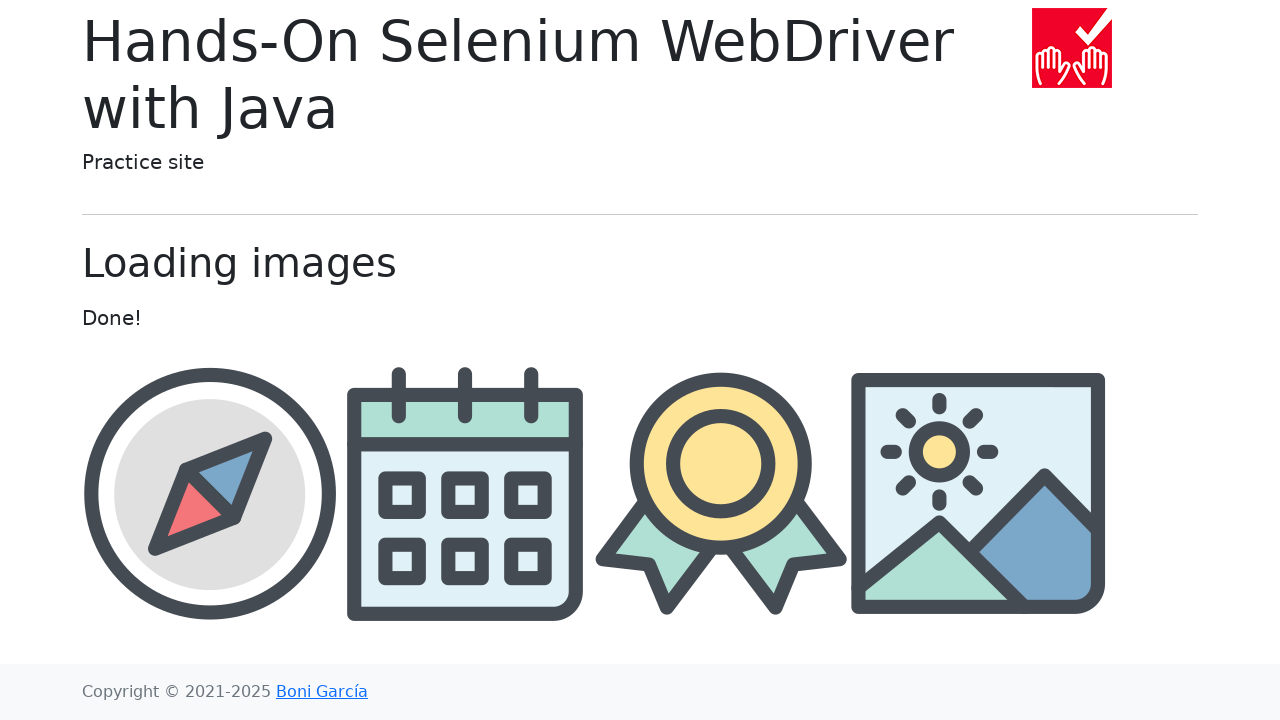

Retrieved src attribute from award image
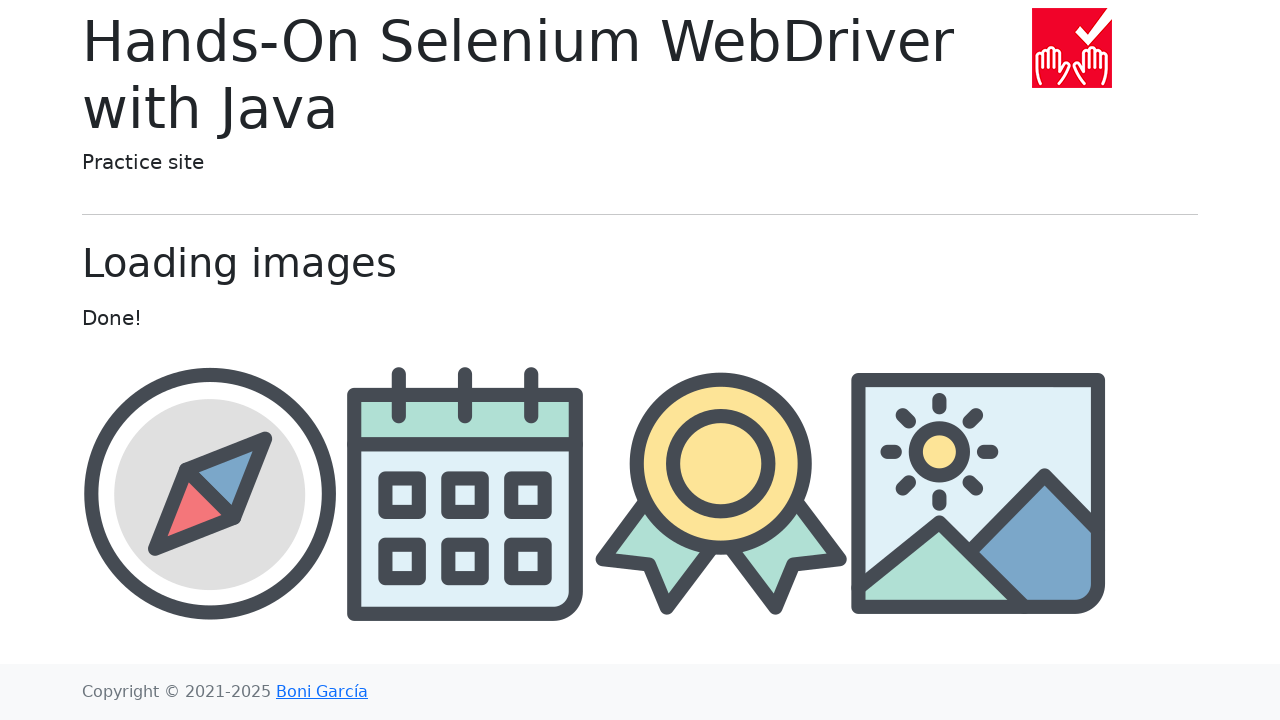

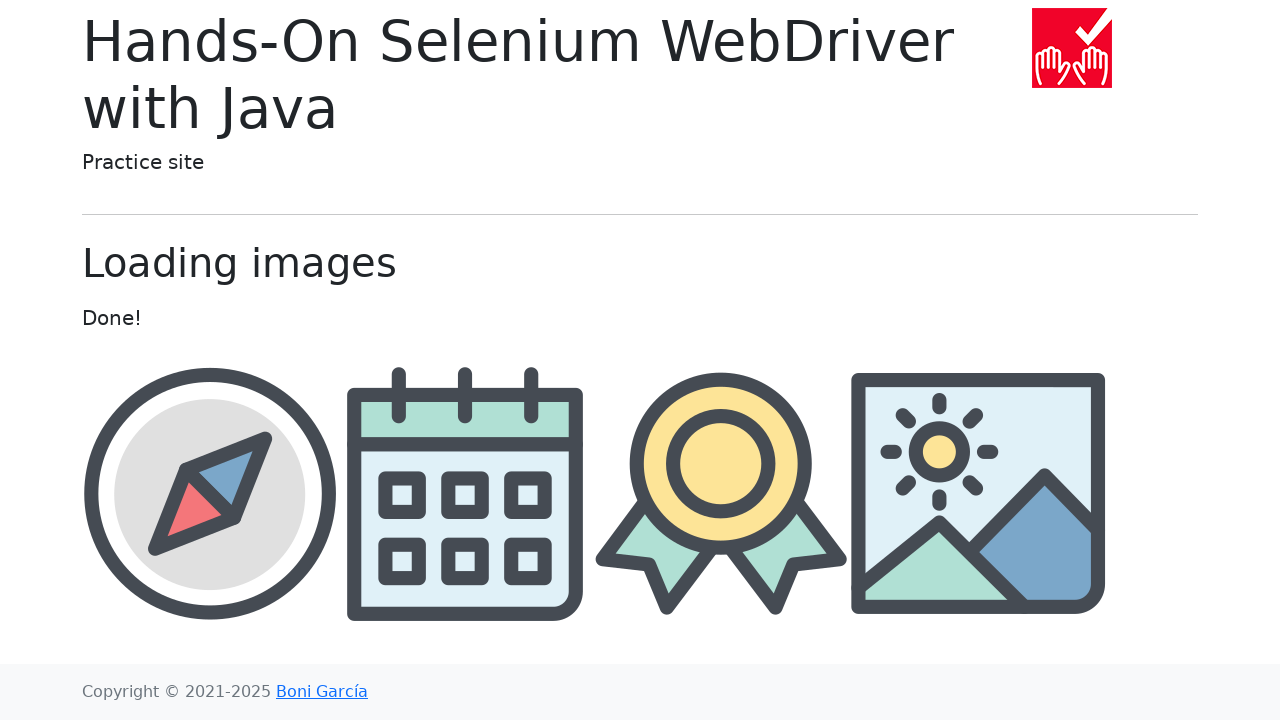